Tests the dynamic removal of a checkbox by clicking the Remove button and verifying that the Add button appears afterward

Starting URL: https://the-internet.herokuapp.com/dynamic_controls

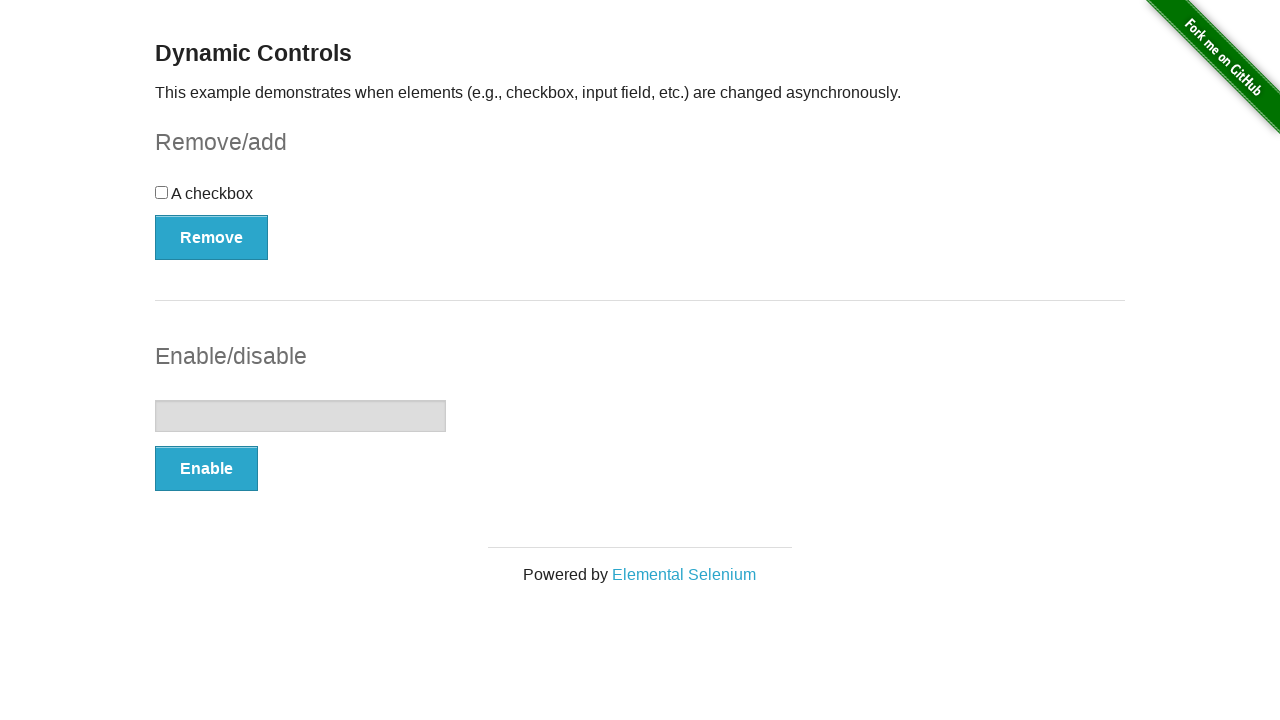

Navigated to dynamic controls page
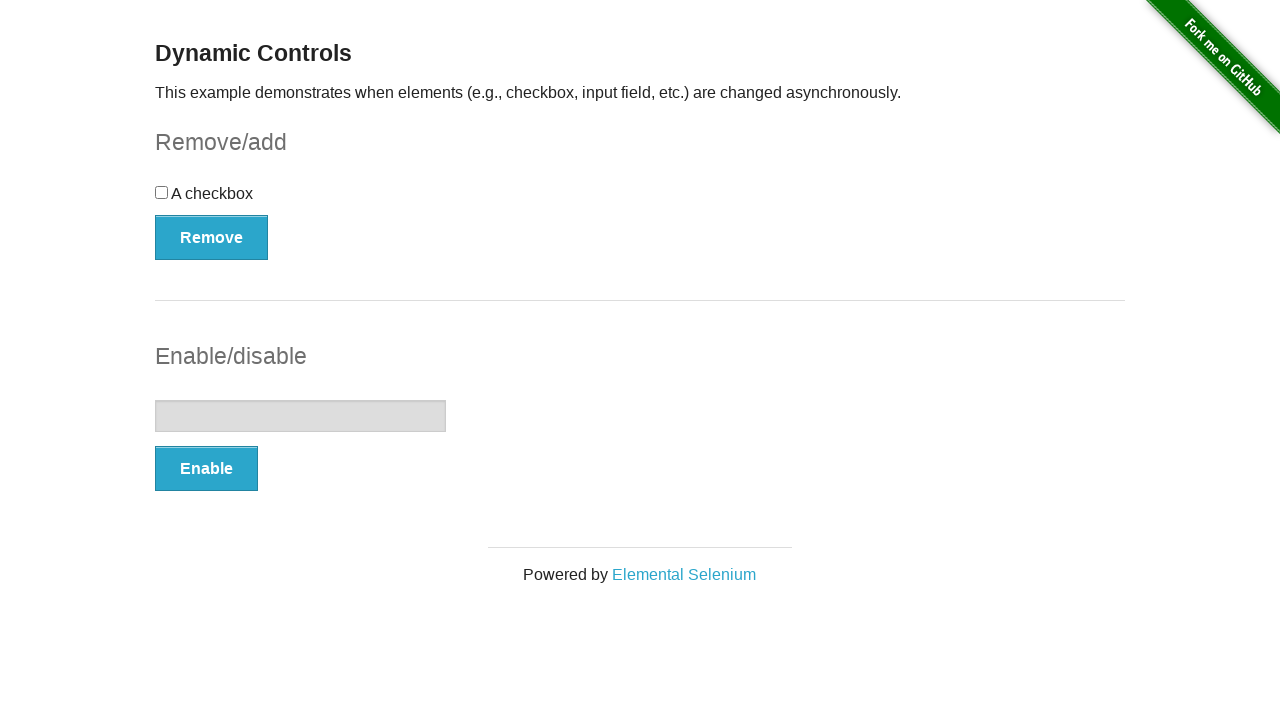

Verified checkbox element is present on page
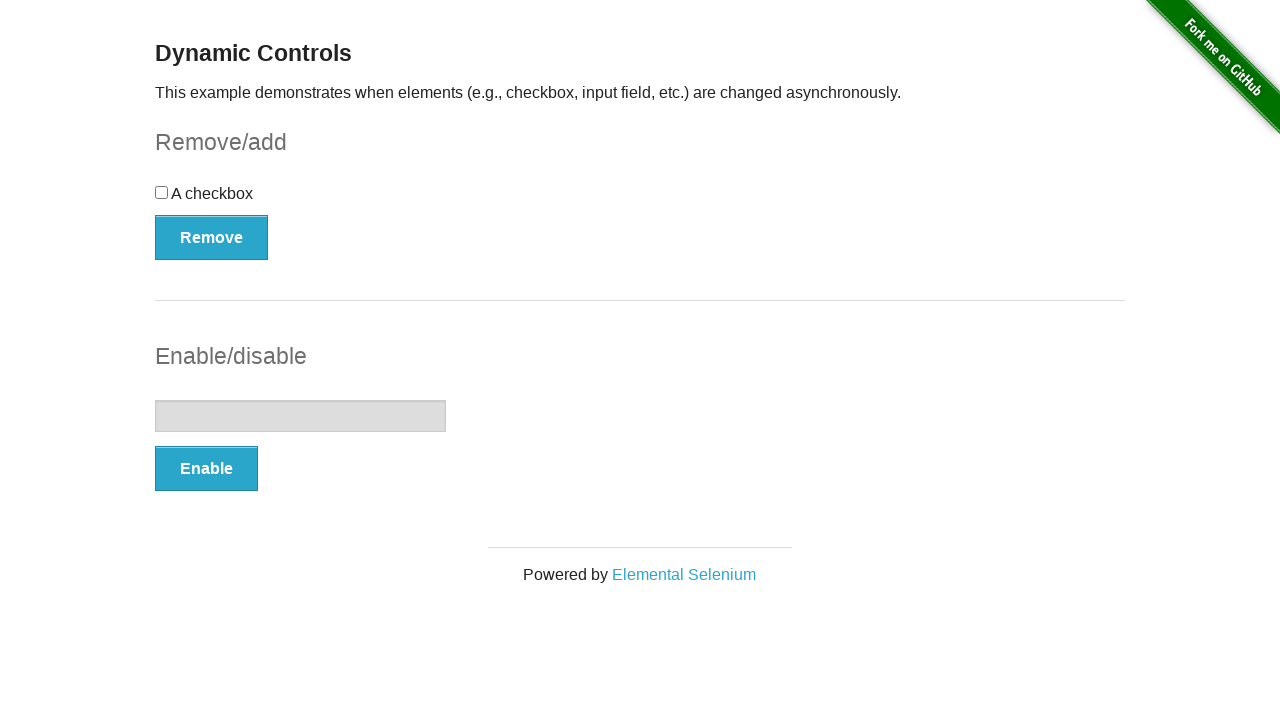

Clicked Remove button to delete checkbox at (212, 237) on xpath=//button[text()='Remove']
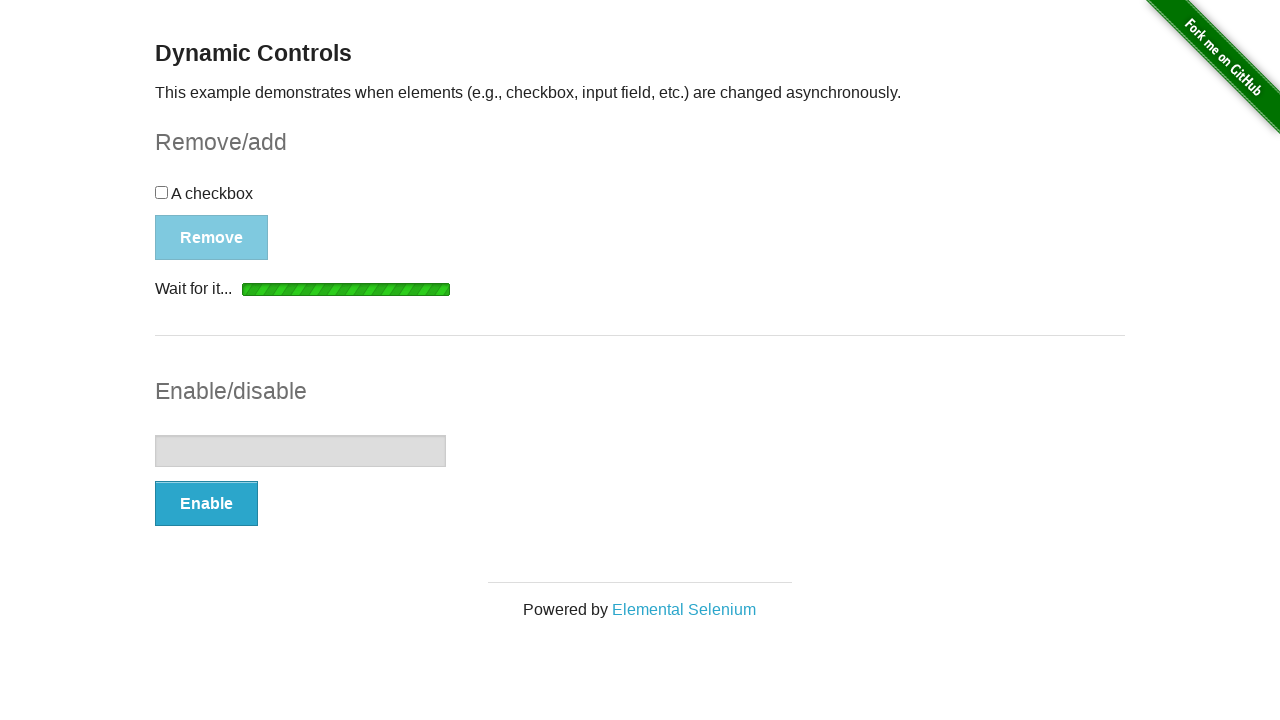

Removal confirmation message appeared
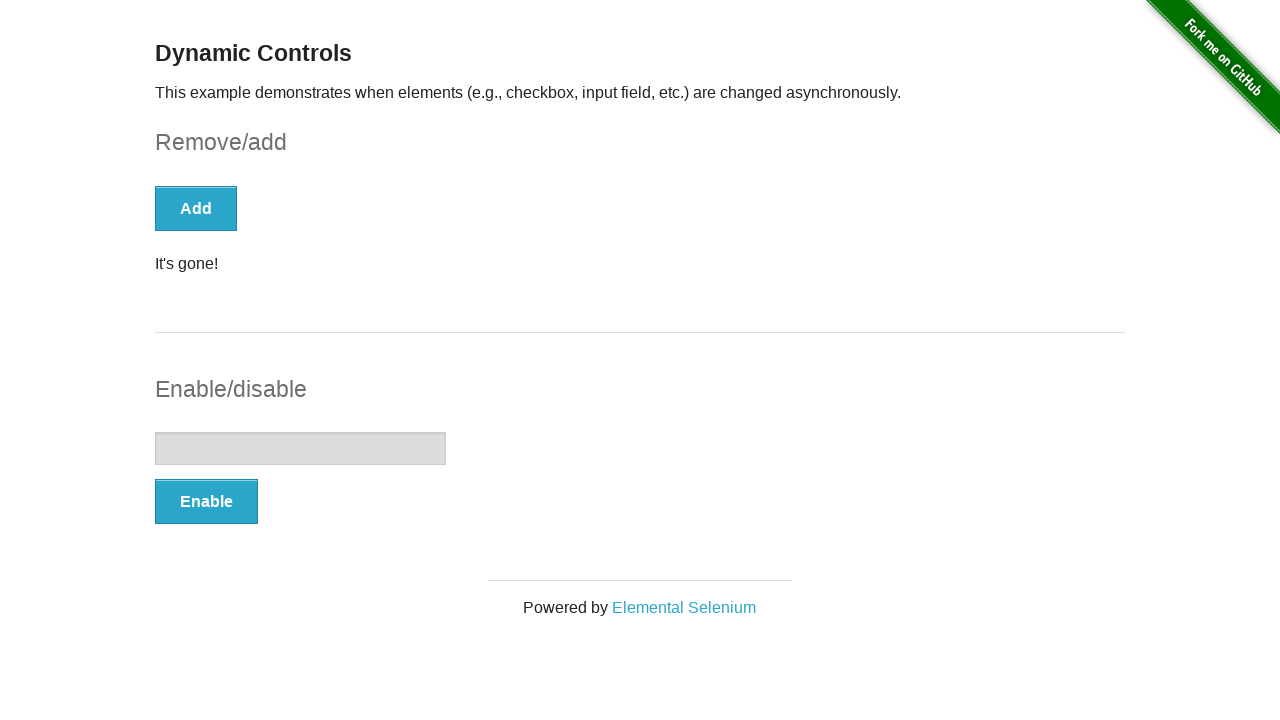

Verified Add button is now displayed after checkbox removal
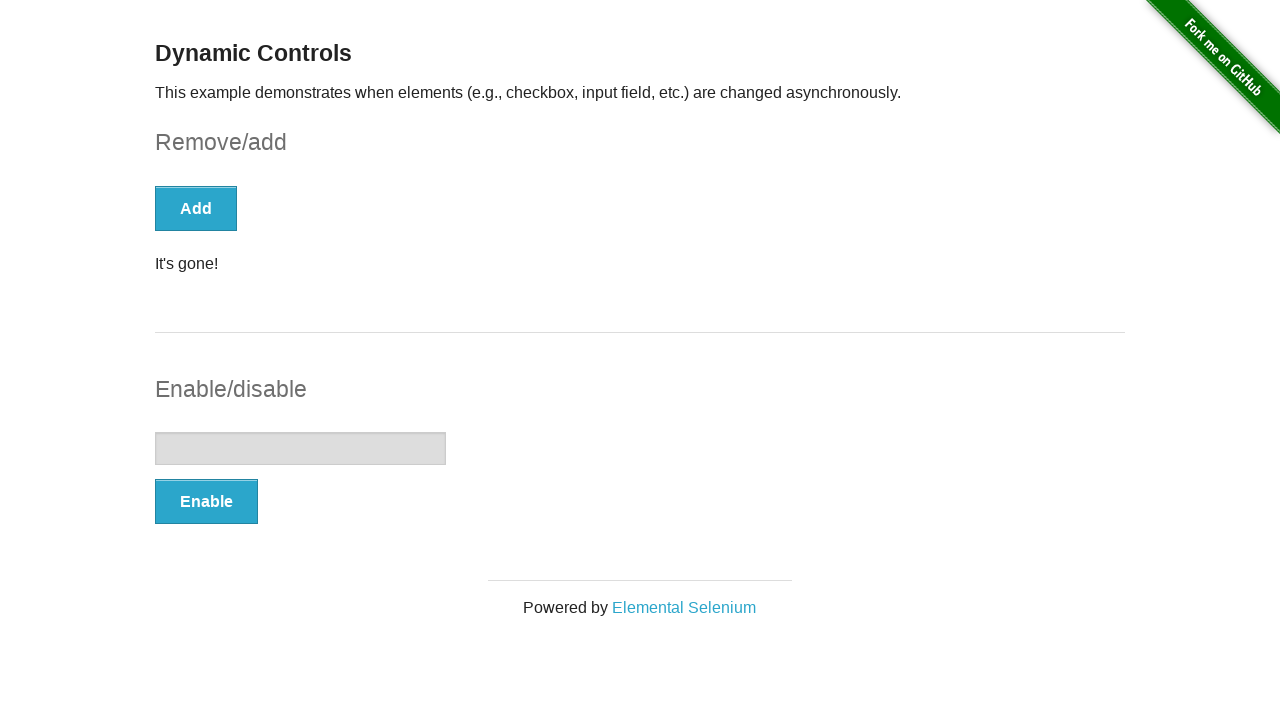

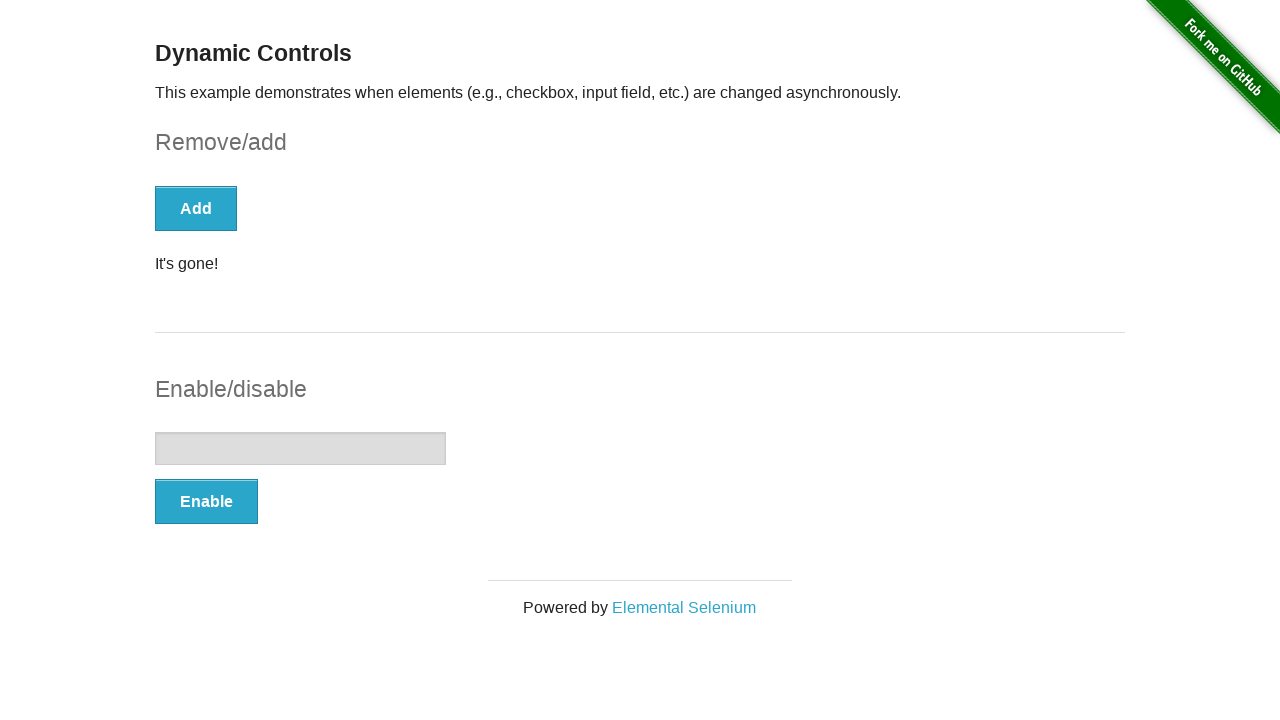